Tests simple JavaScript alert handling by clicking a button that triggers an alert and accepting it

Starting URL: https://letcode.in/alert

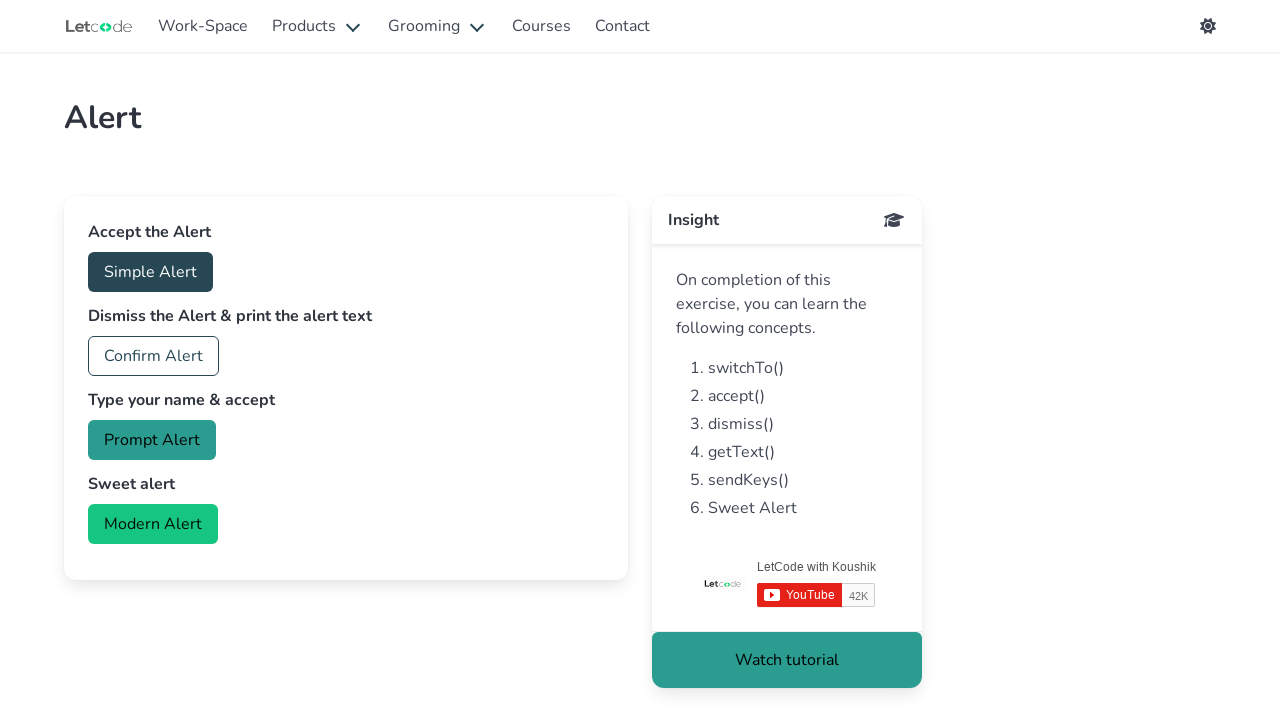

Clicked Simple Alert button to trigger JavaScript alert at (150, 272) on xpath=//*[contains(text(),'Simple Alert')]
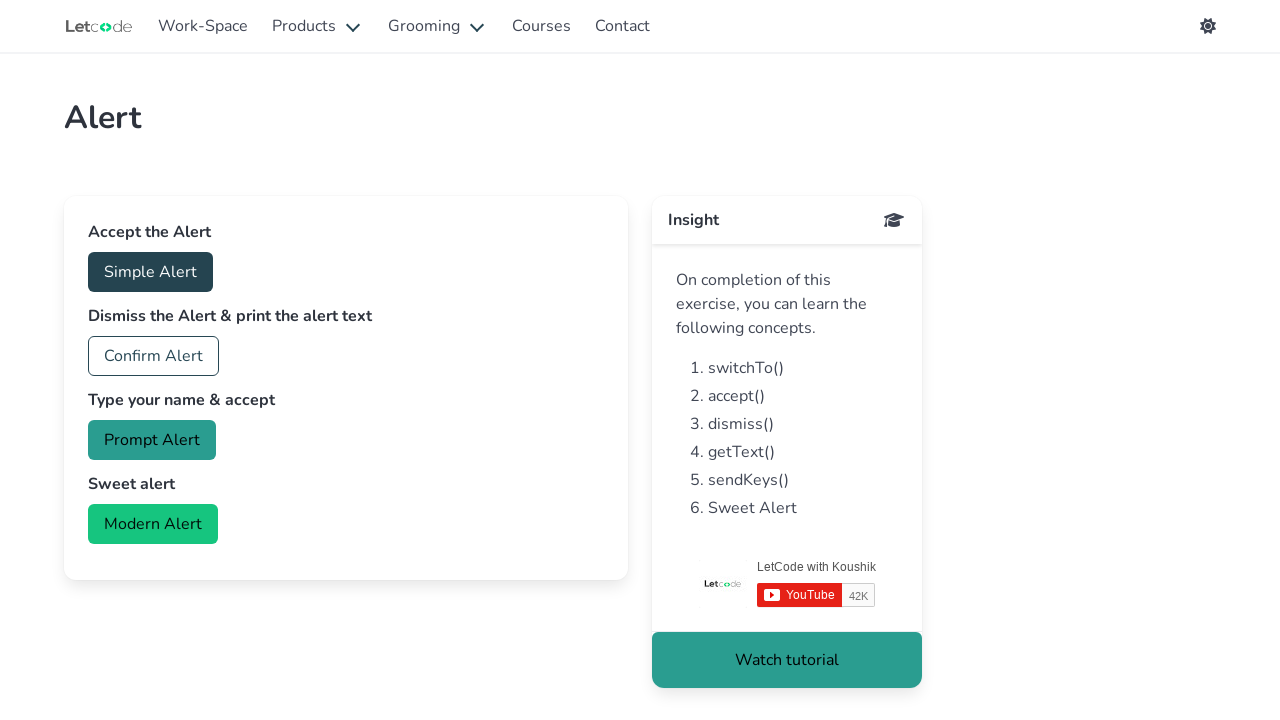

Registered dialog handler to accept alerts
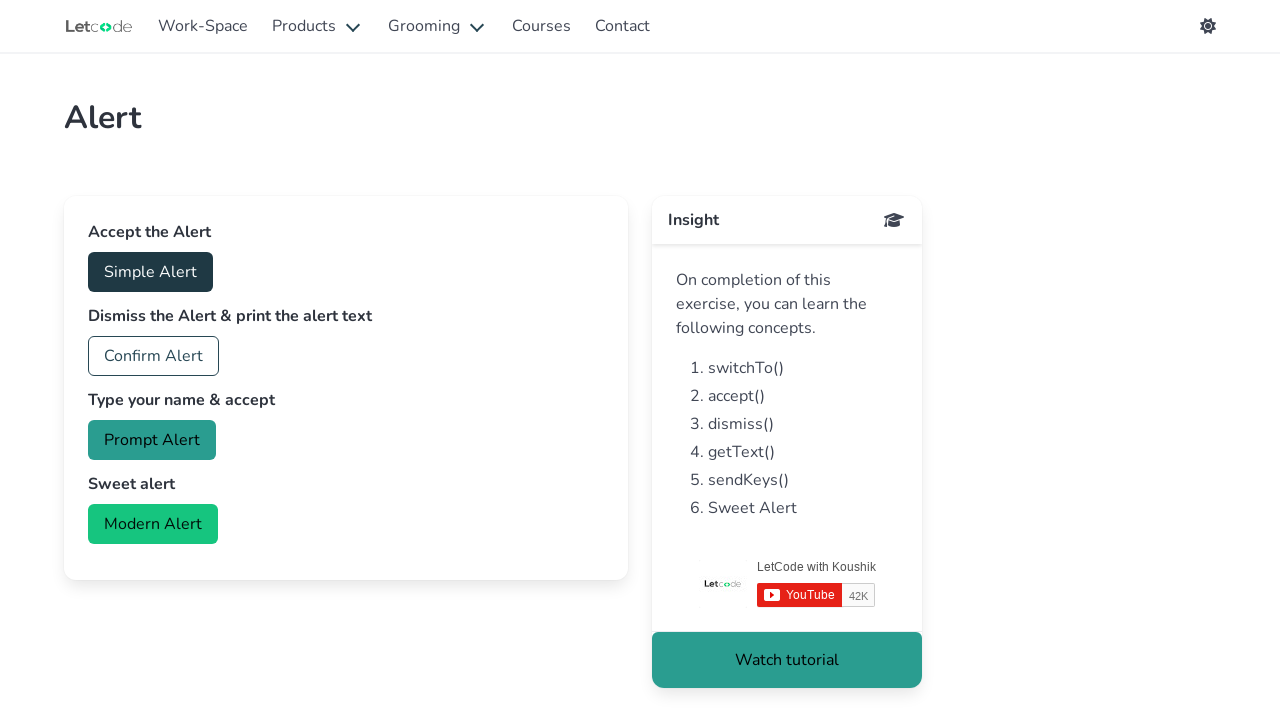

Clicked Simple Alert button again to trigger alert with handler registered at (150, 272) on xpath=//*[contains(text(),'Simple Alert')]
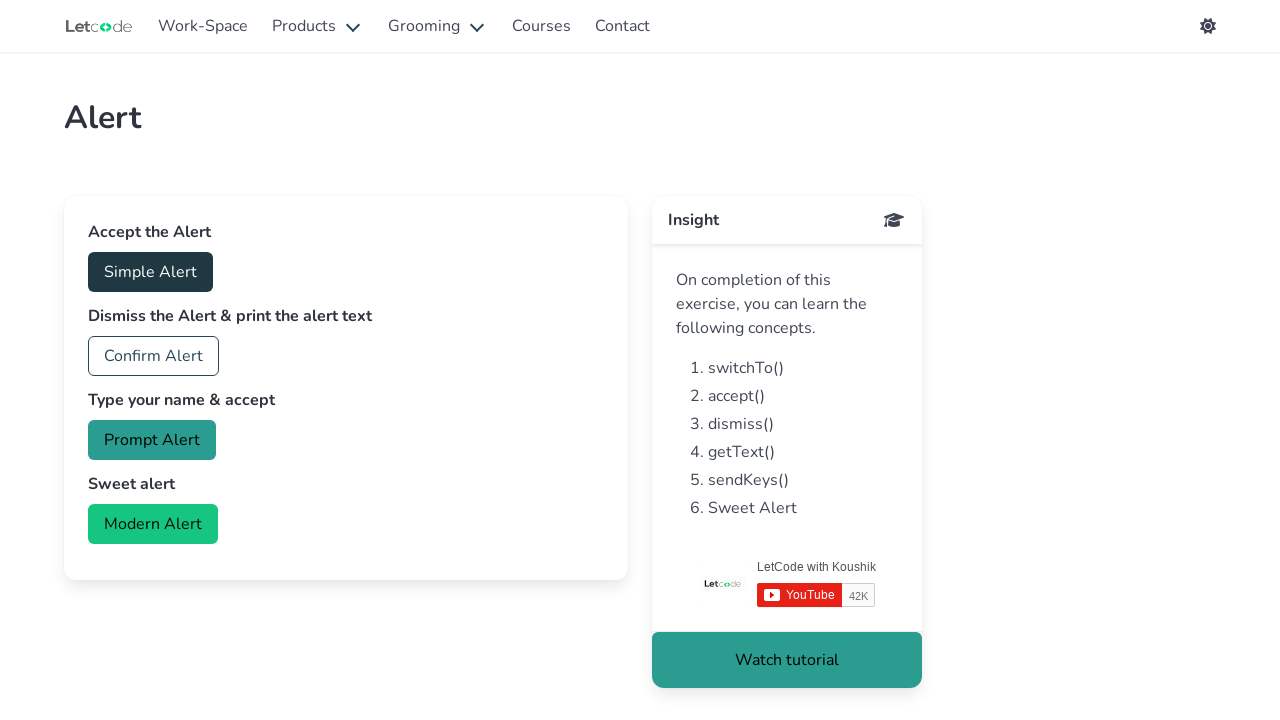

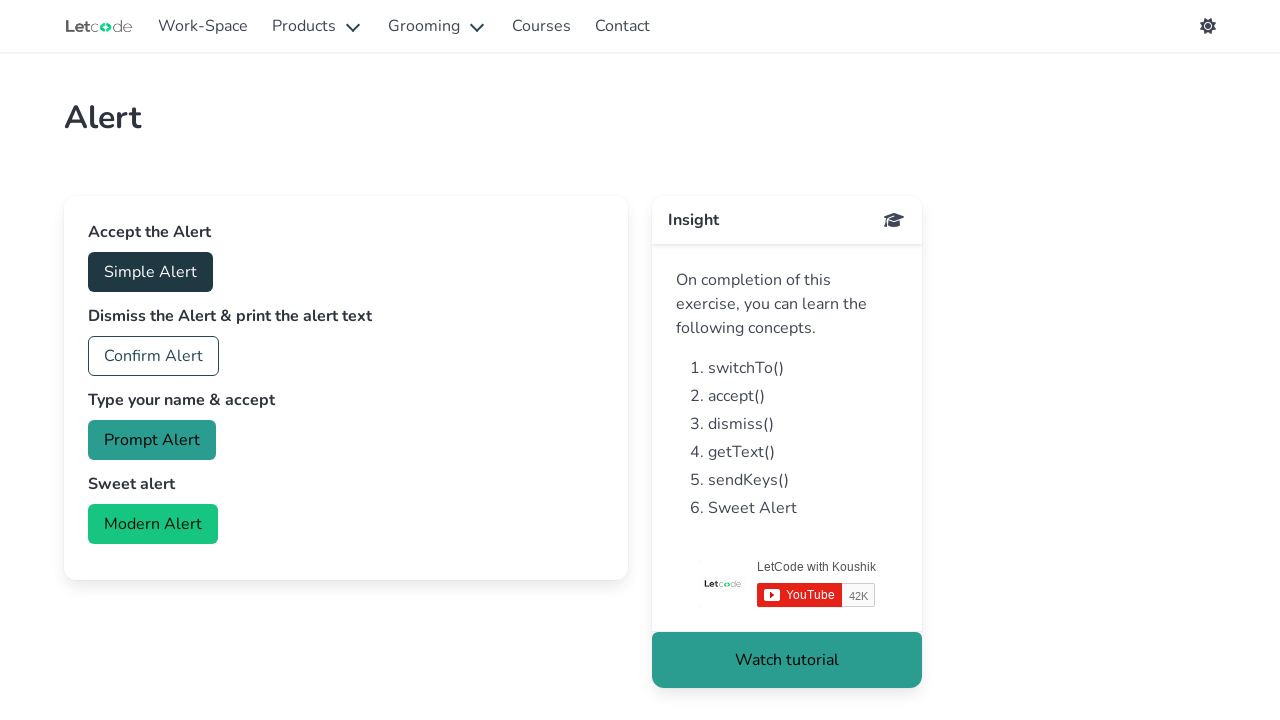